Tests a practice form submission by filling in name, email, password fields, selecting options from a dropdown, clicking a radio button, and submitting the form to verify a success message is displayed.

Starting URL: https://rahulshettyacademy.com/angularpractice/

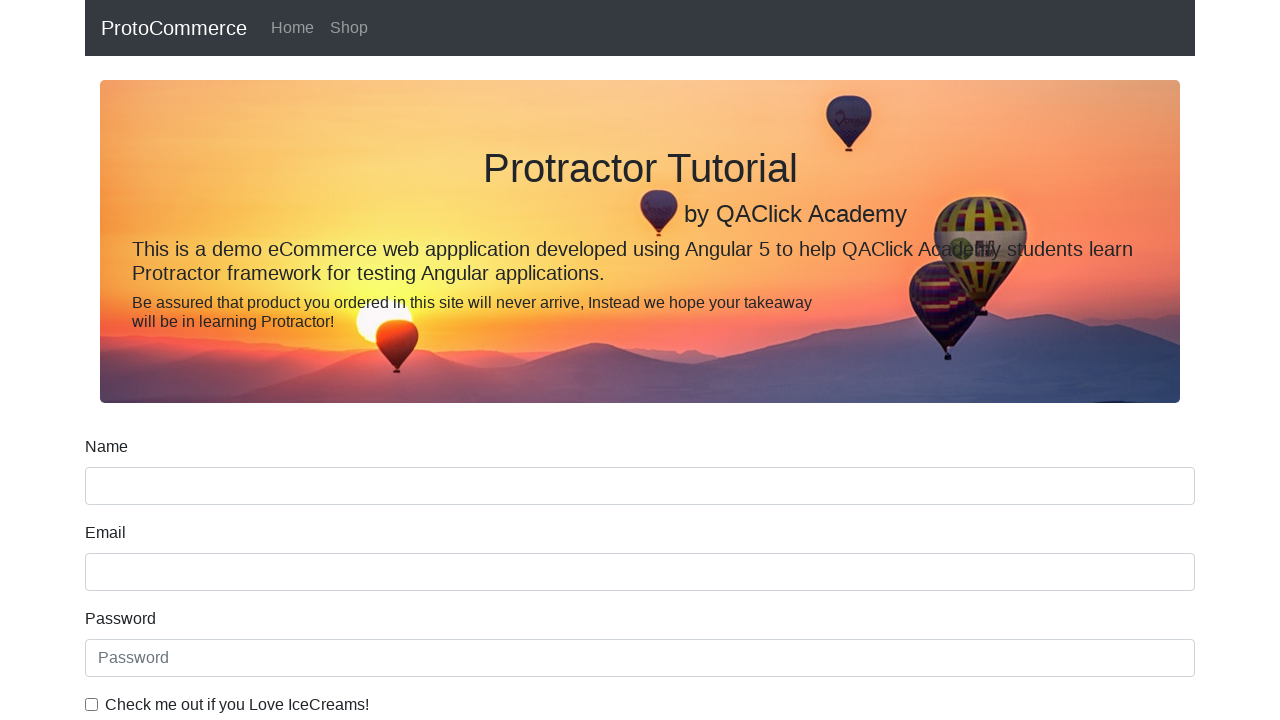

Filled name field with 'John Anderson' on input[name='name']
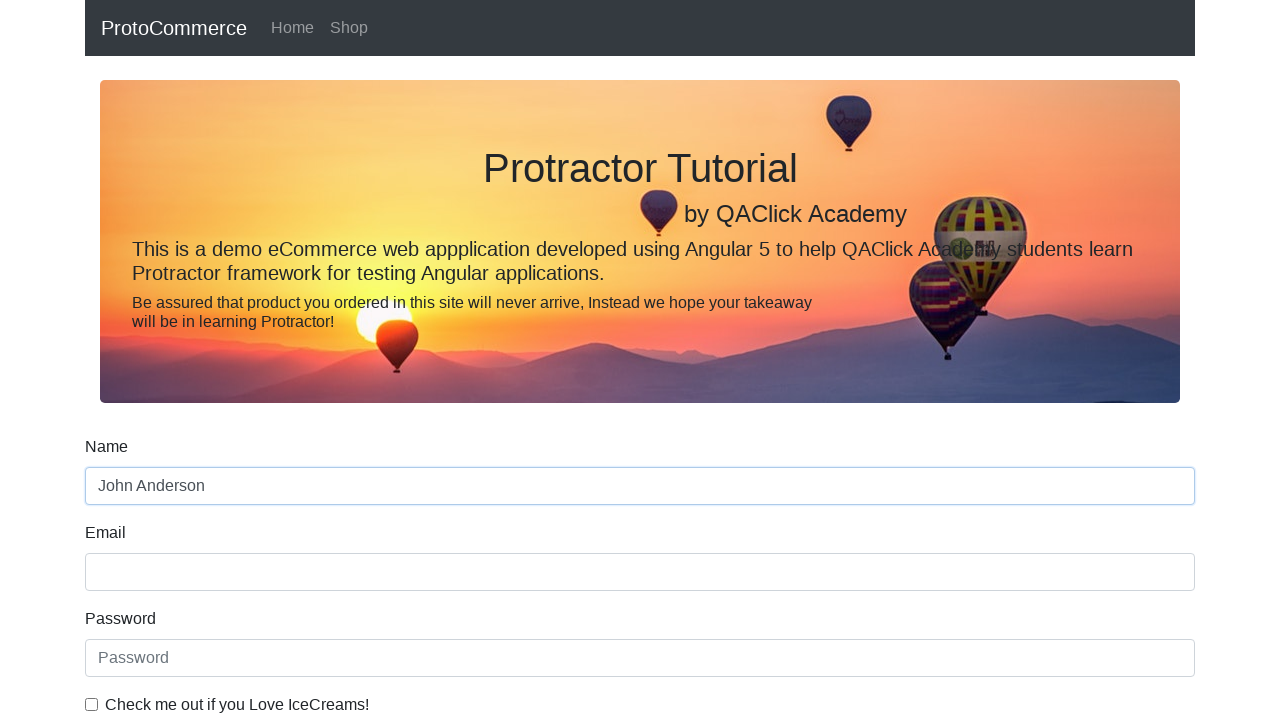

Filled email field with 'john.anderson@testmail.com' on input[name='email']
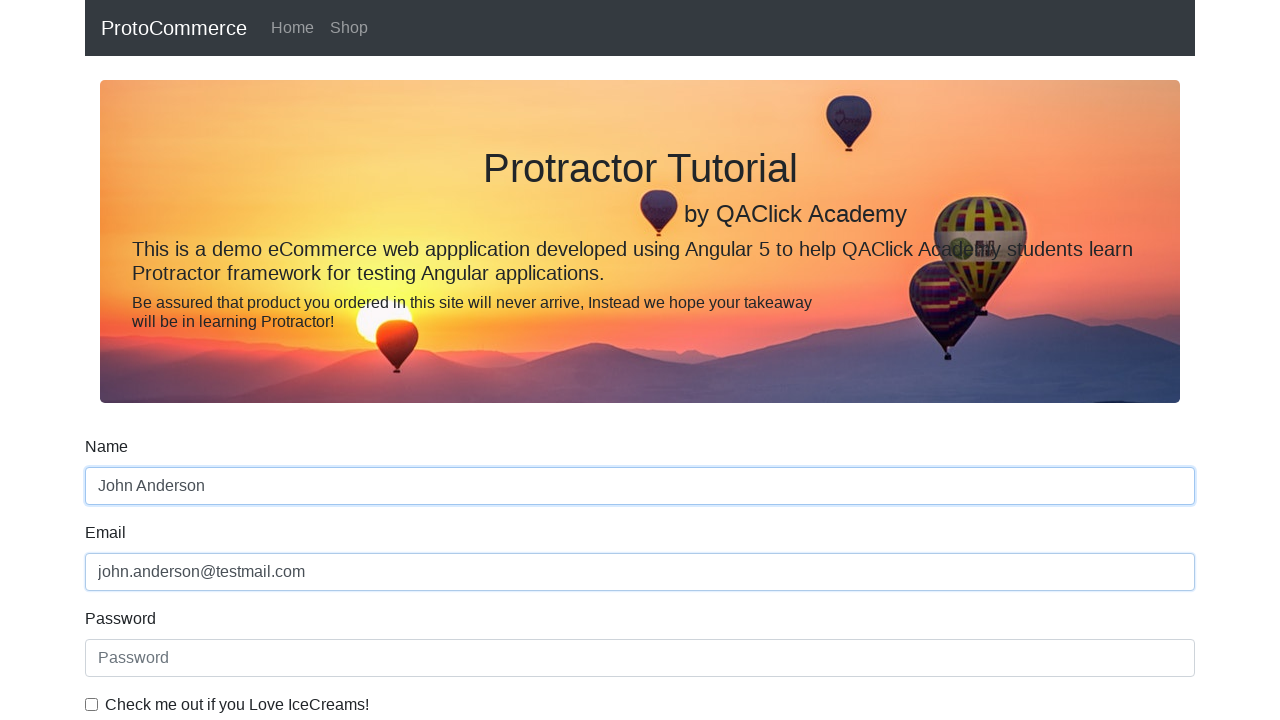

Filled password field with 'securePass789' on #exampleInputPassword1
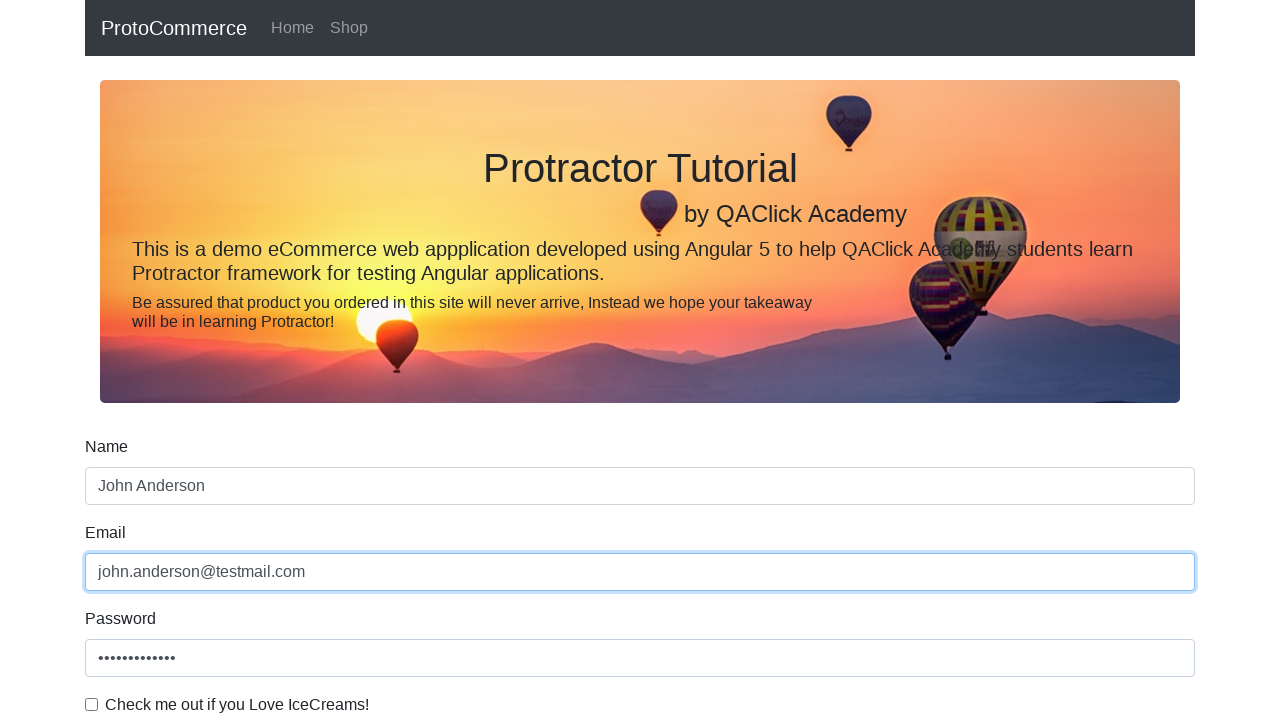

Clicked the checkbox to enable agreement at (92, 704) on #exampleCheck1
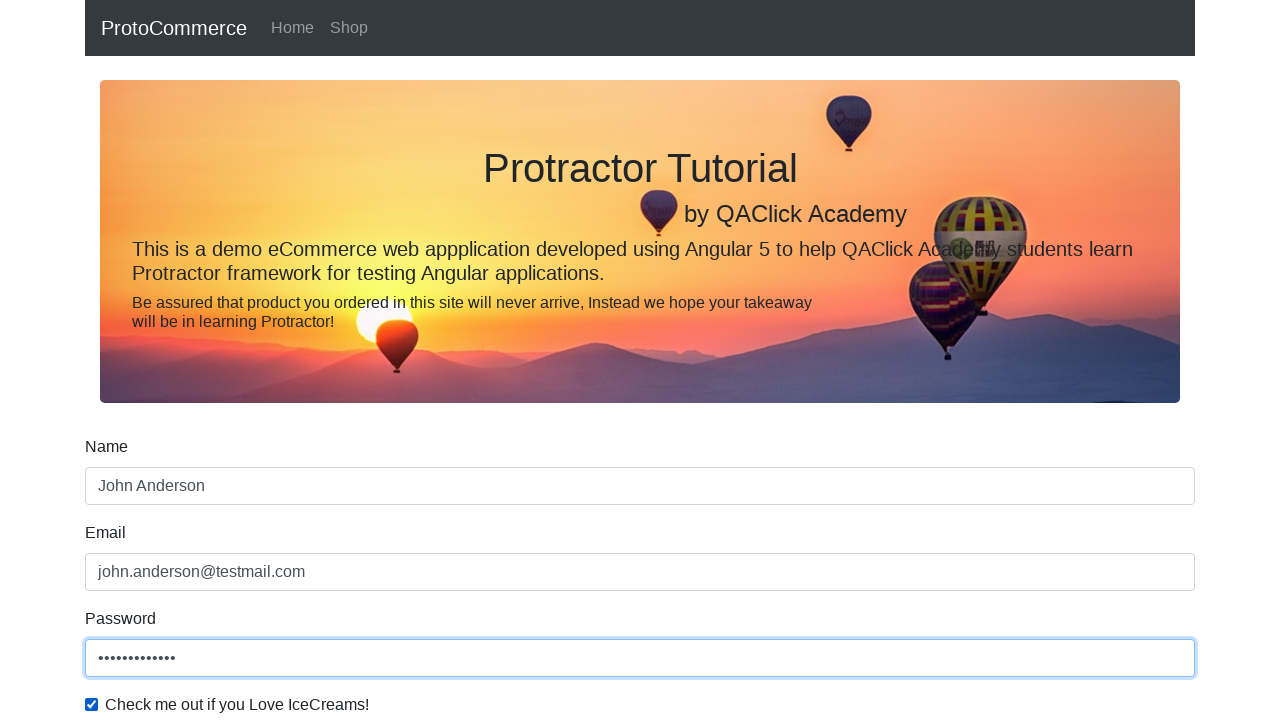

Selected option at index 1 from dropdown (Female) on #exampleFormControlSelect1
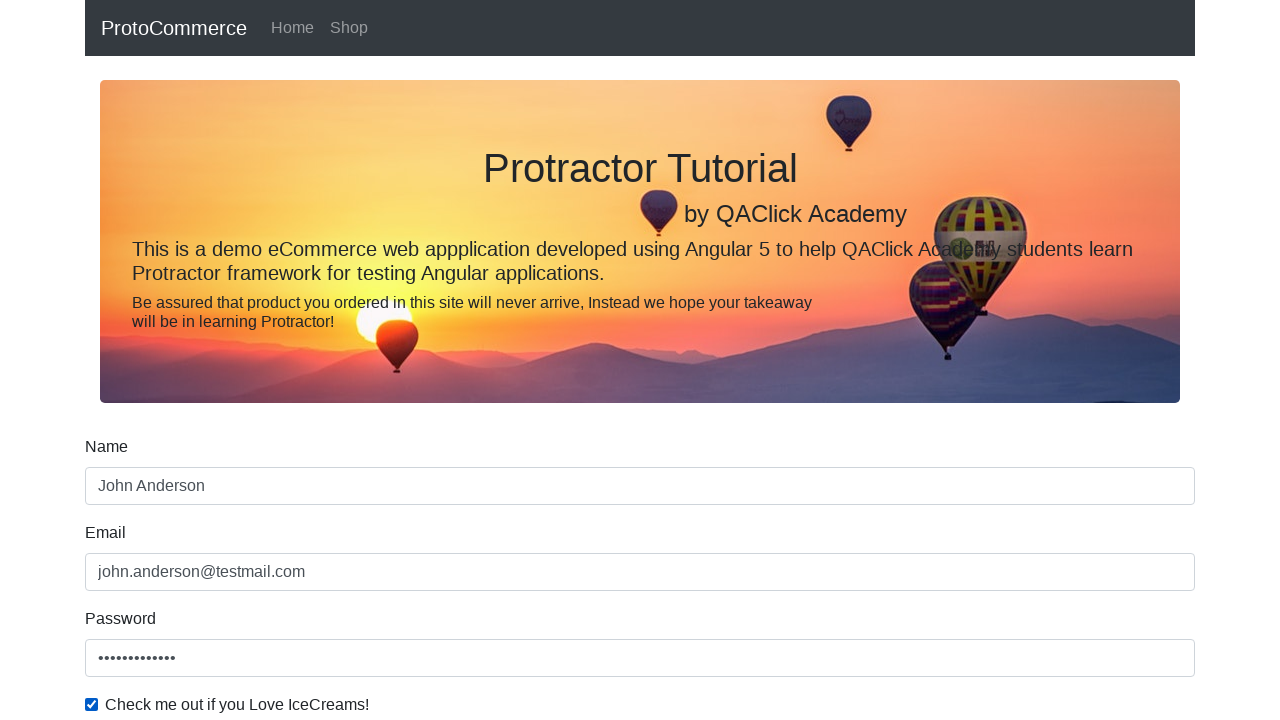

Clicked the radio button to select option at (238, 360) on #inlineRadio1
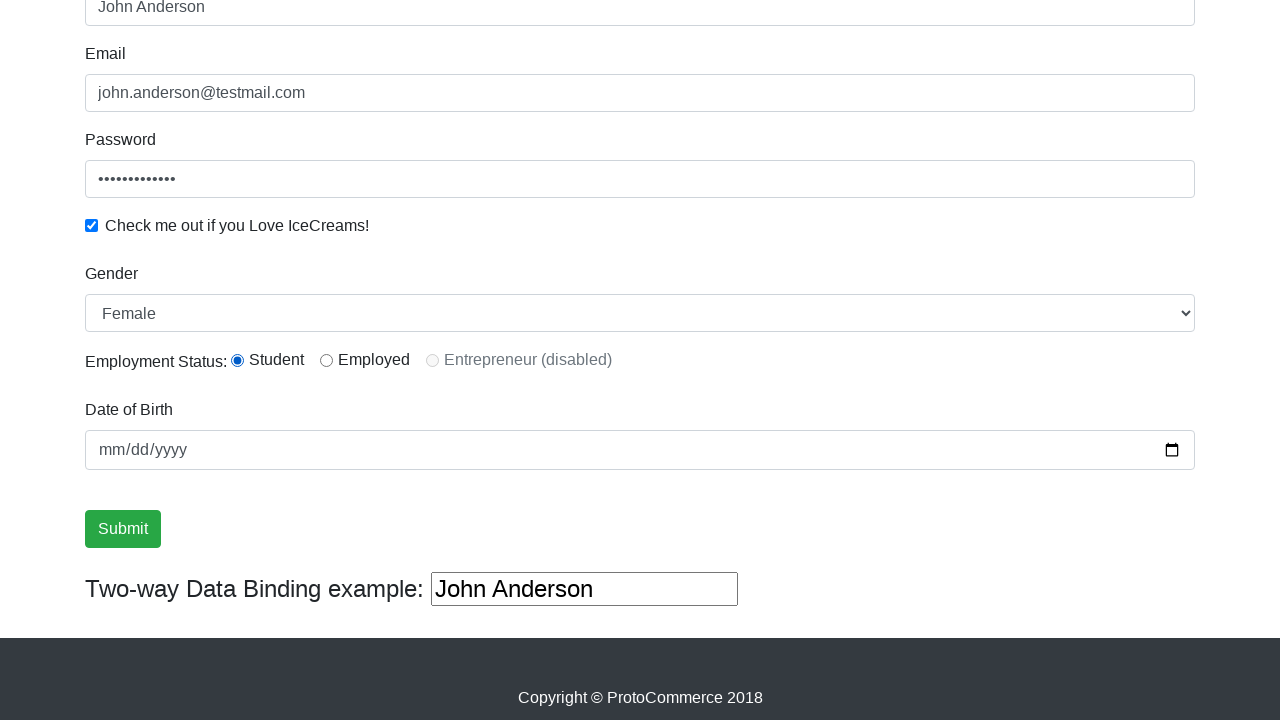

Clicked the submit button to submit the form at (123, 529) on input[type='submit']
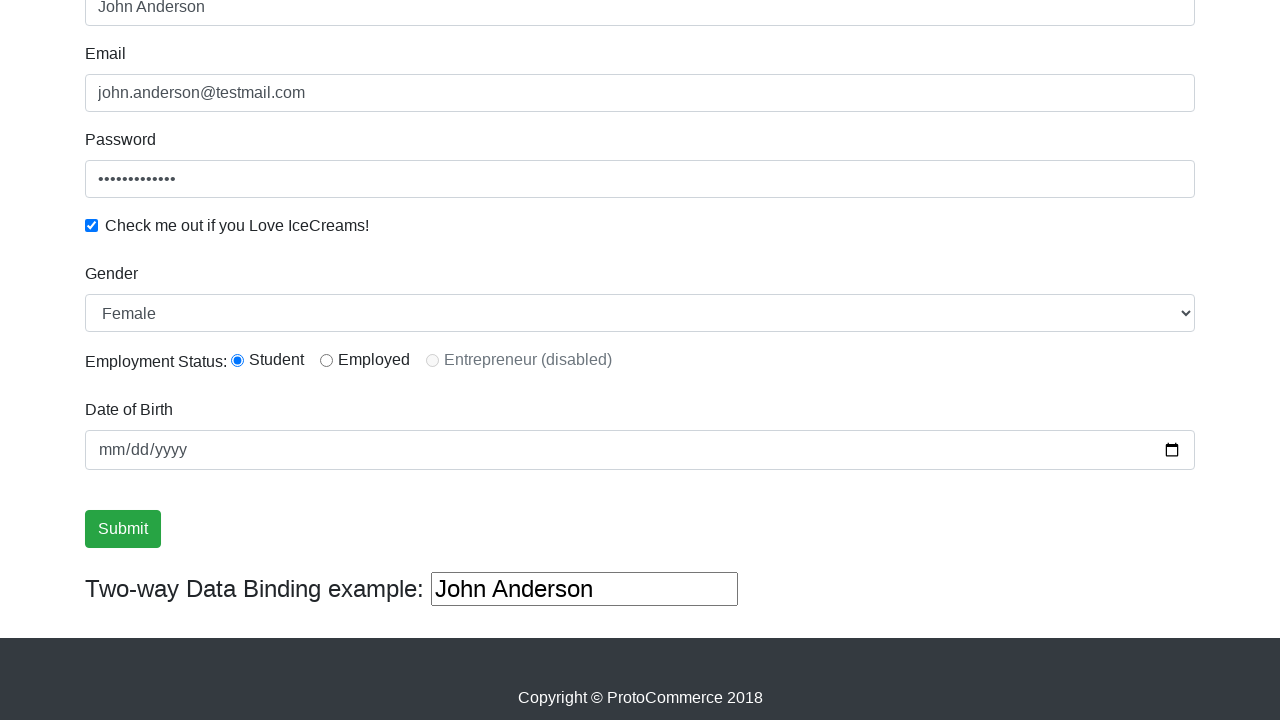

Success message appeared after form submission
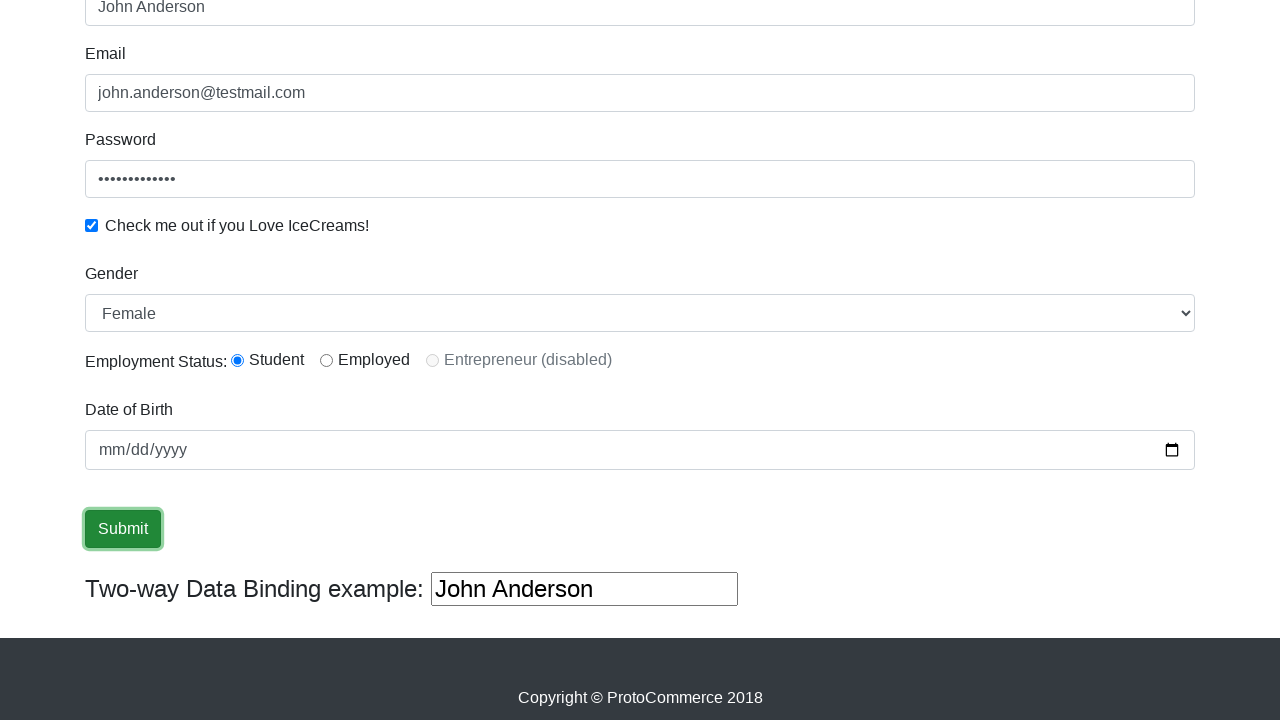

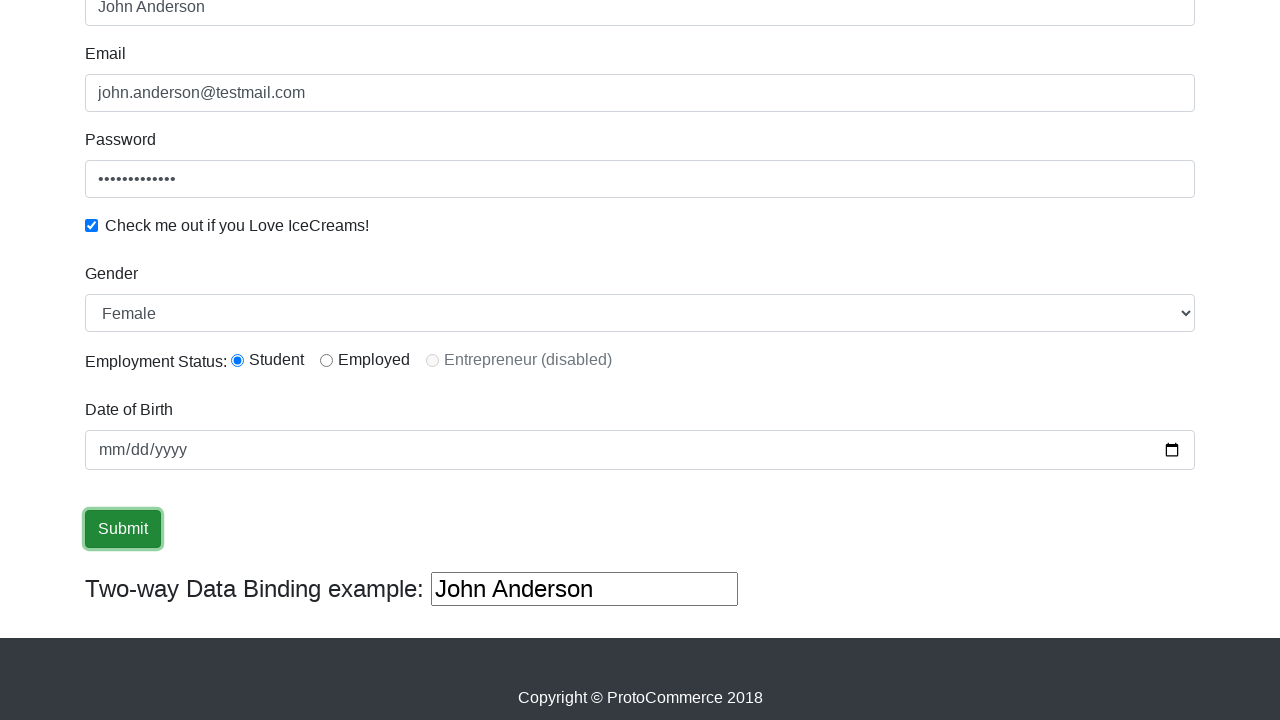